Tests keyboard navigation by pressing Enter key on the admin page

Starting URL: https://www.techlearn.in/admin

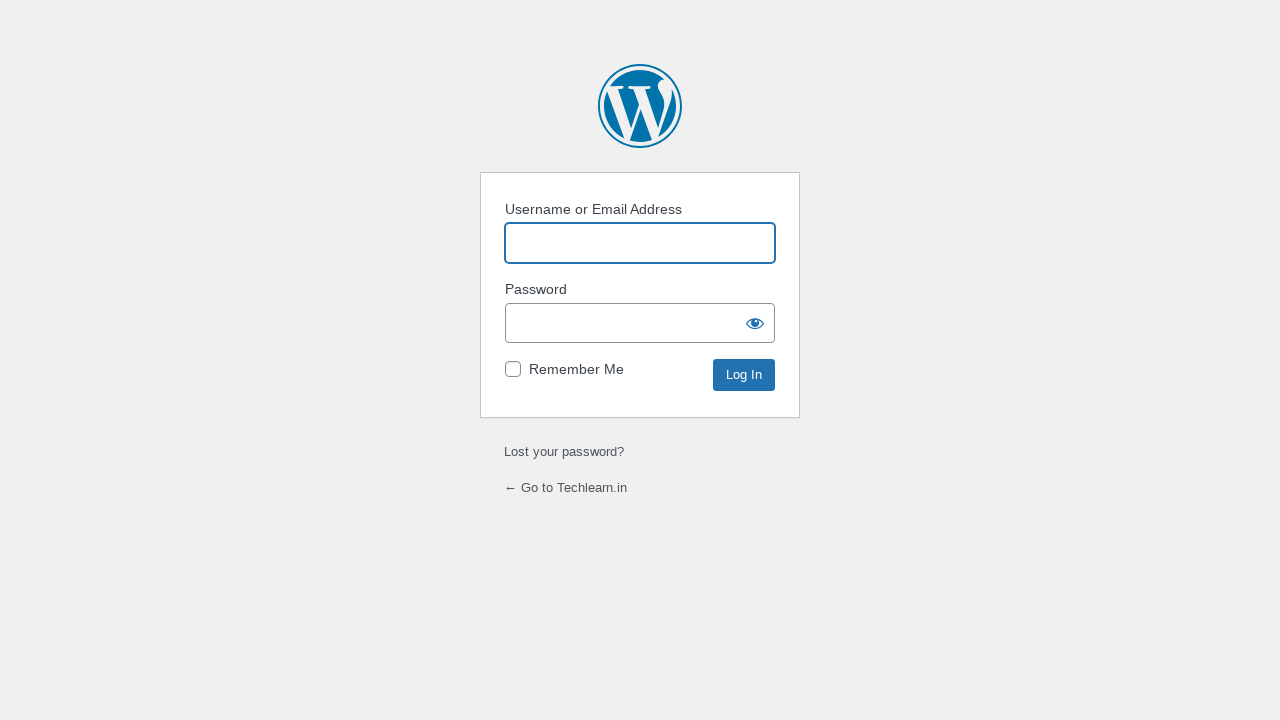

Pressed Enter key on admin page for keyboard navigation
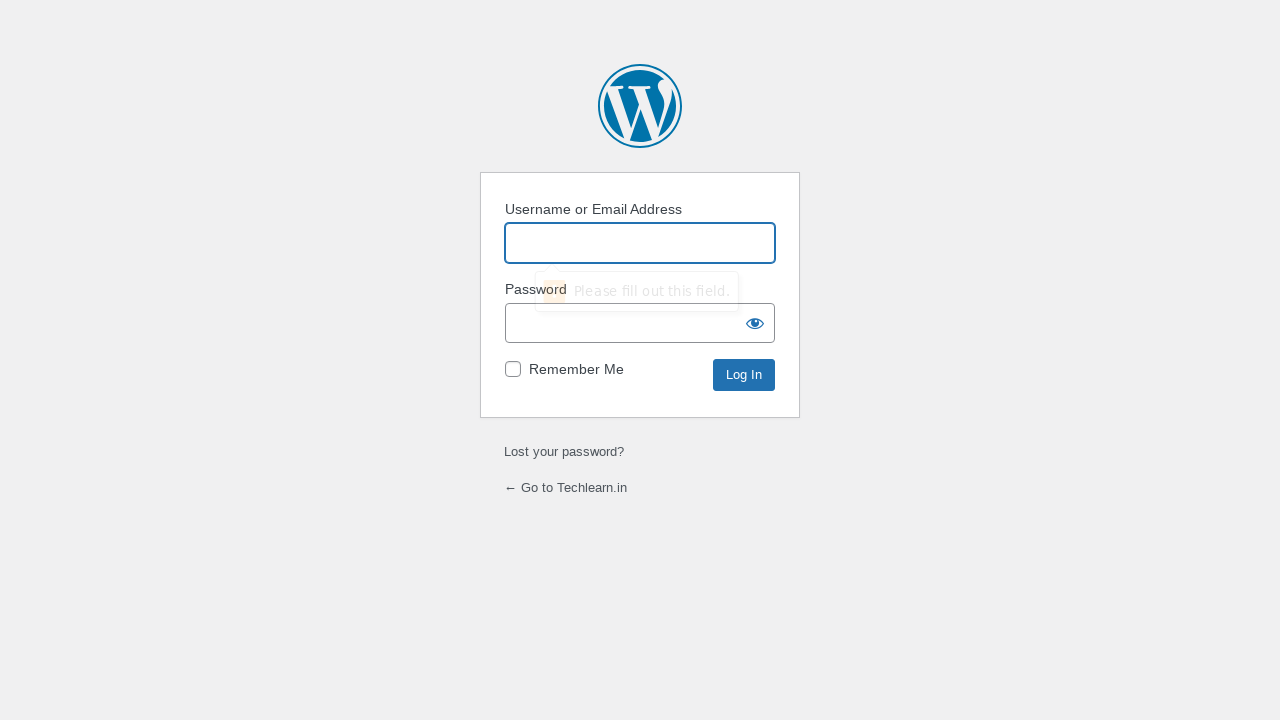

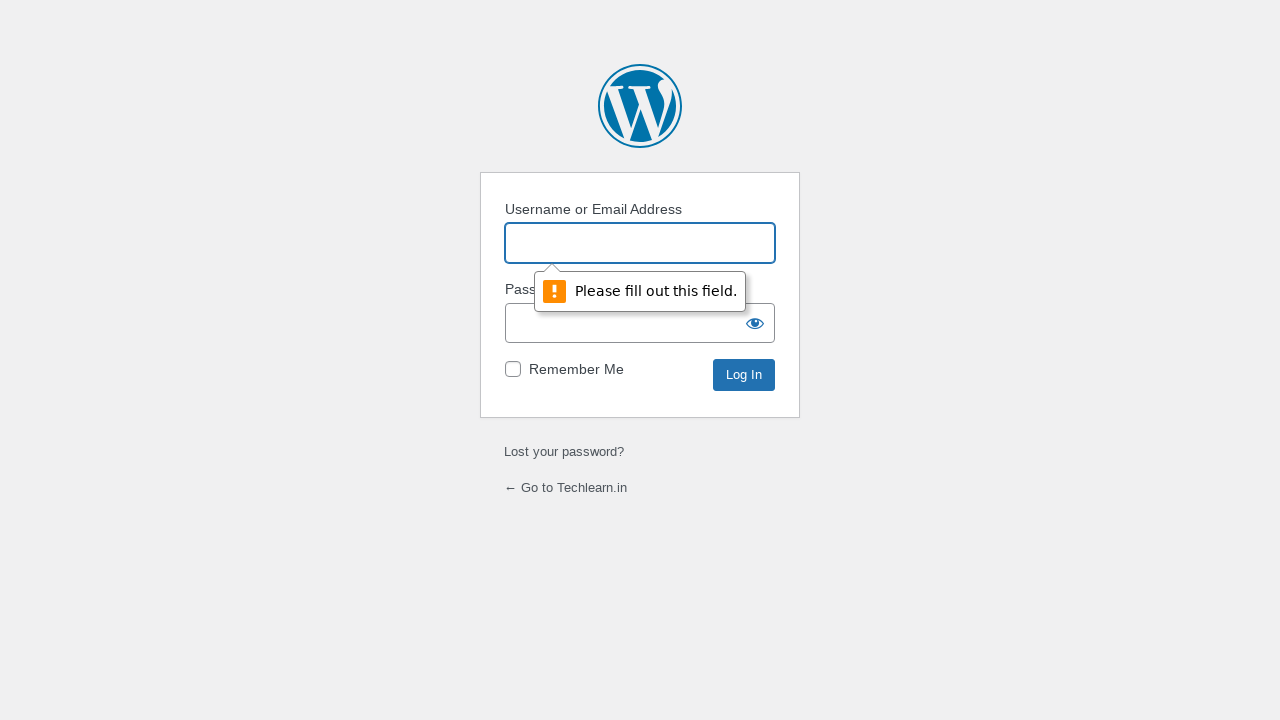